Tests a registration form by filling in required fields (first name, last name, email) and submitting the form, then verifies successful registration by checking for a congratulations message.

Starting URL: http://suninjuly.github.io/registration1.html

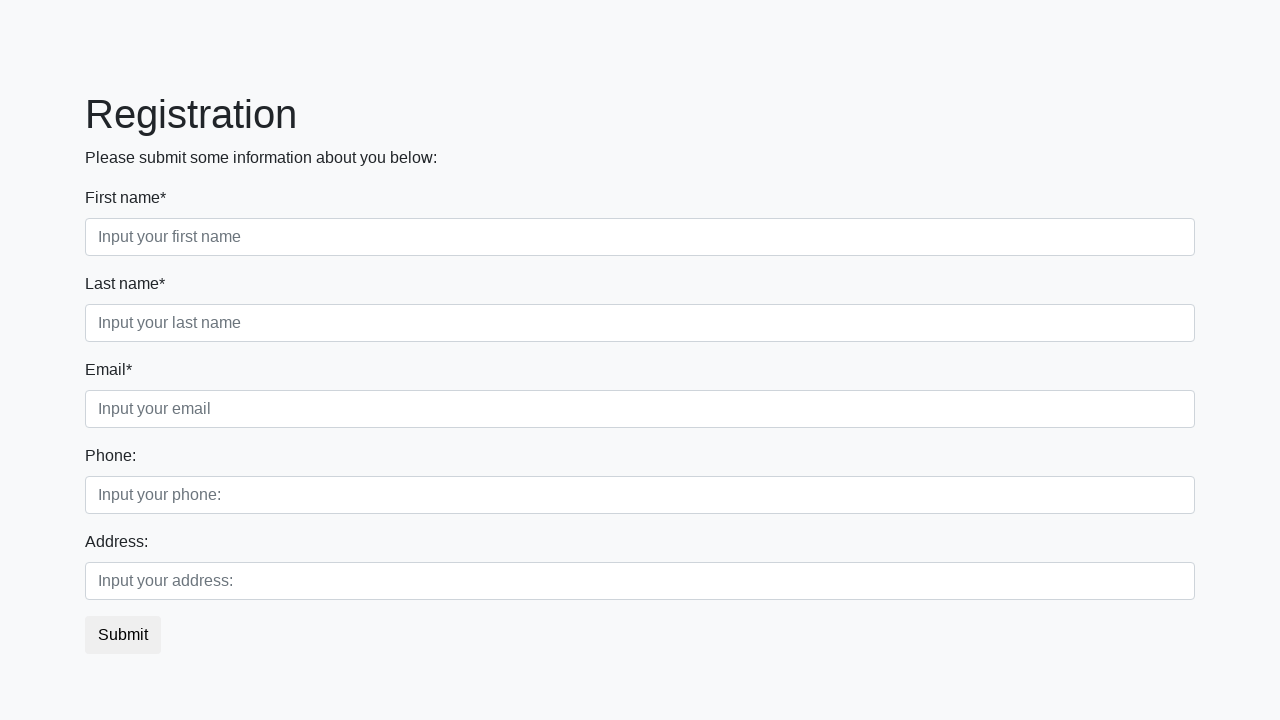

Filled first name field with 'Alexandra' on input[required][class="form-control first"]
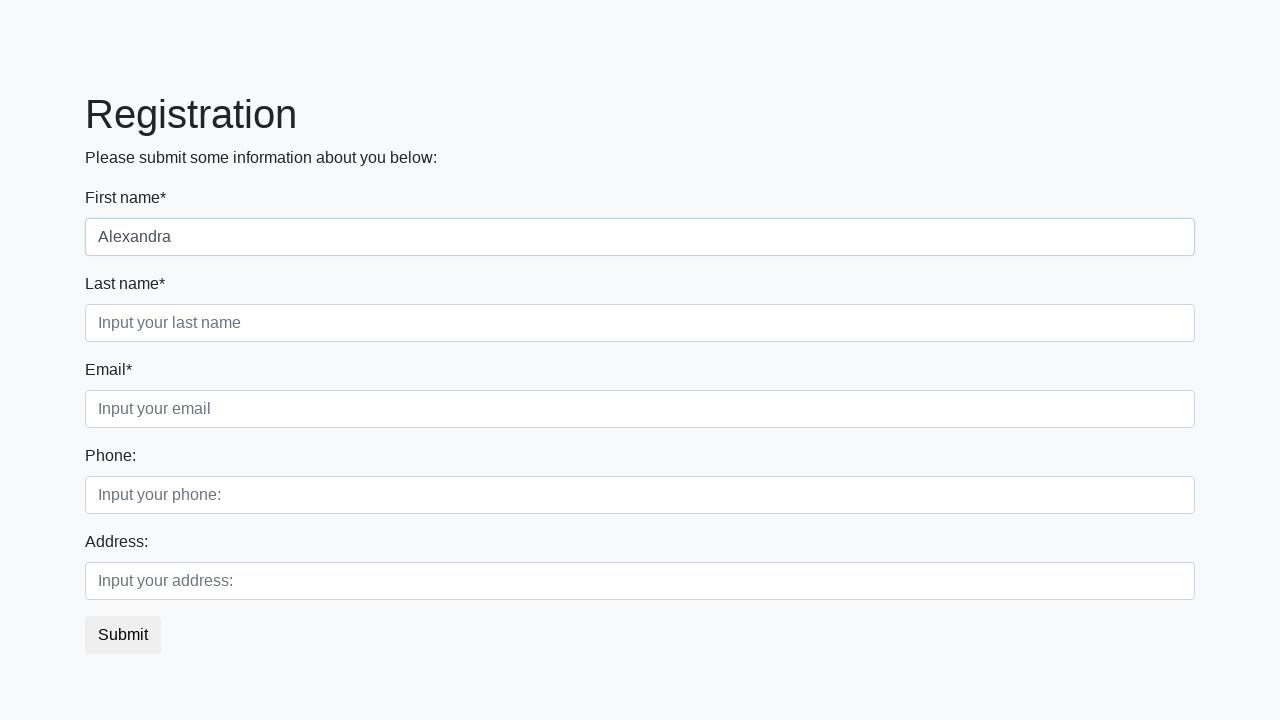

Filled last name field with 'Thompson' on input[required][class="form-control second"]
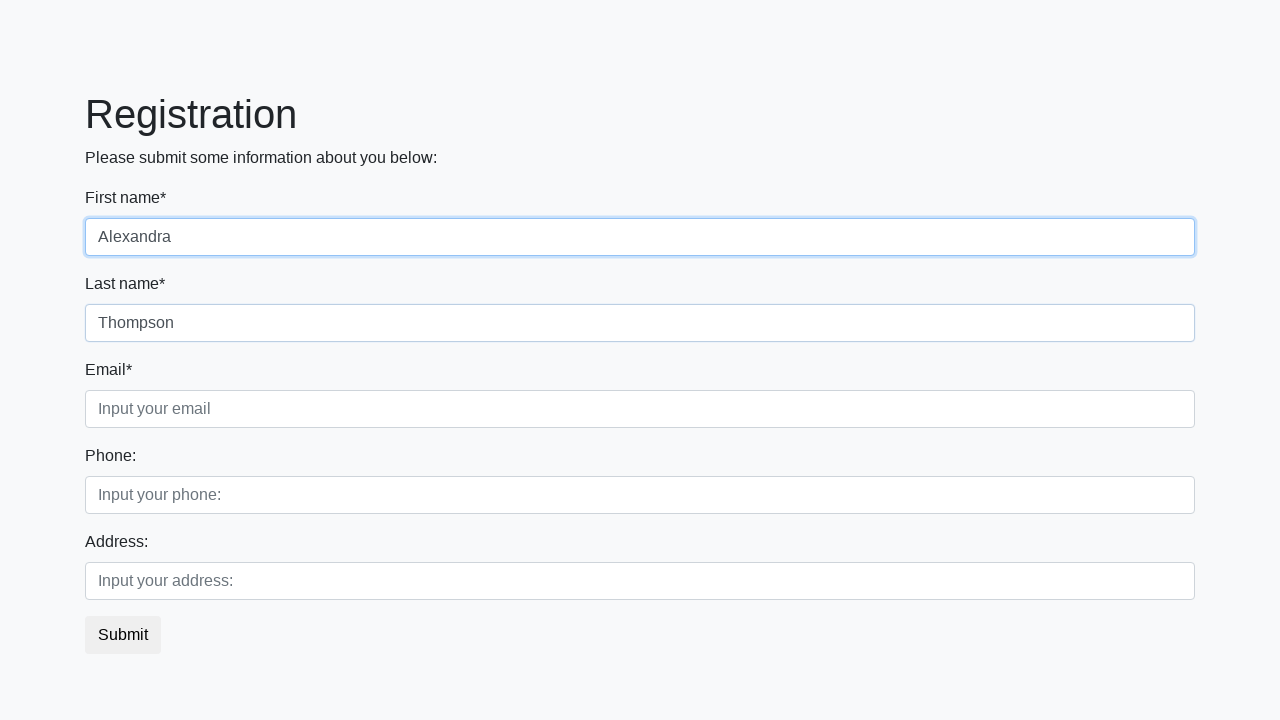

Filled email field with 'alexandra.thompson@example.com' on input[required][class="form-control third"]
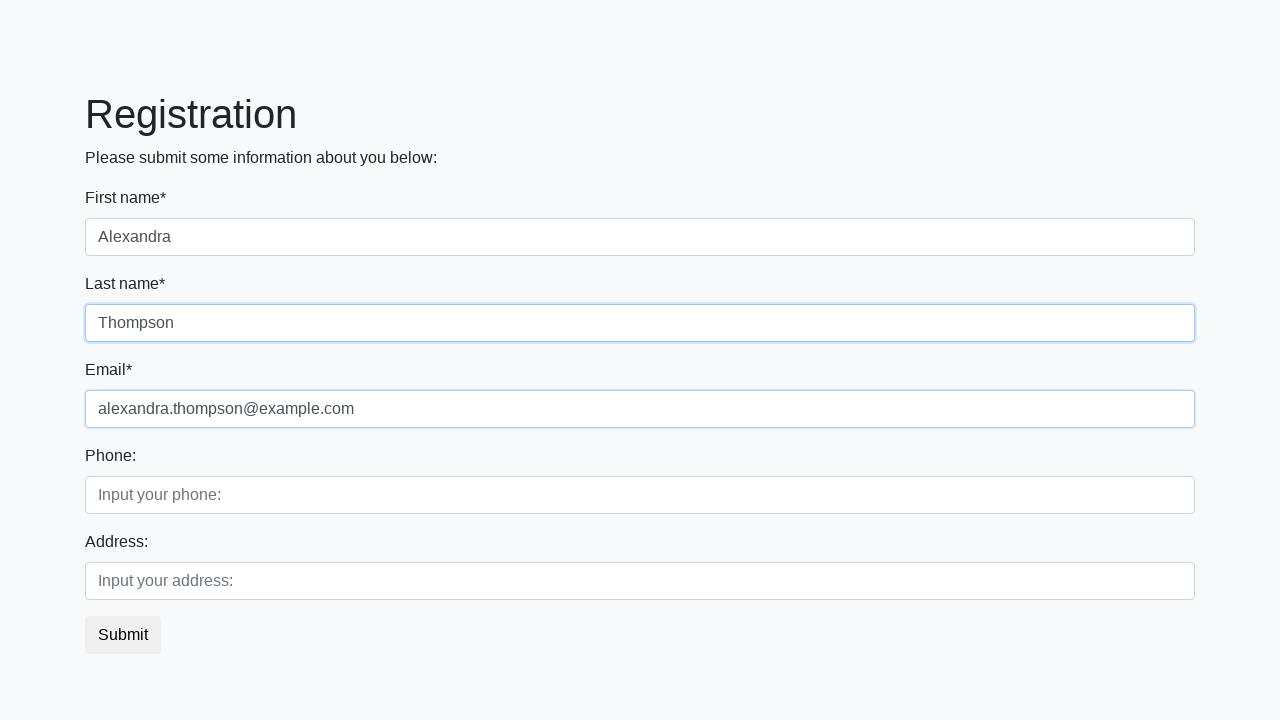

Clicked submit button to register at (123, 635) on button.btn
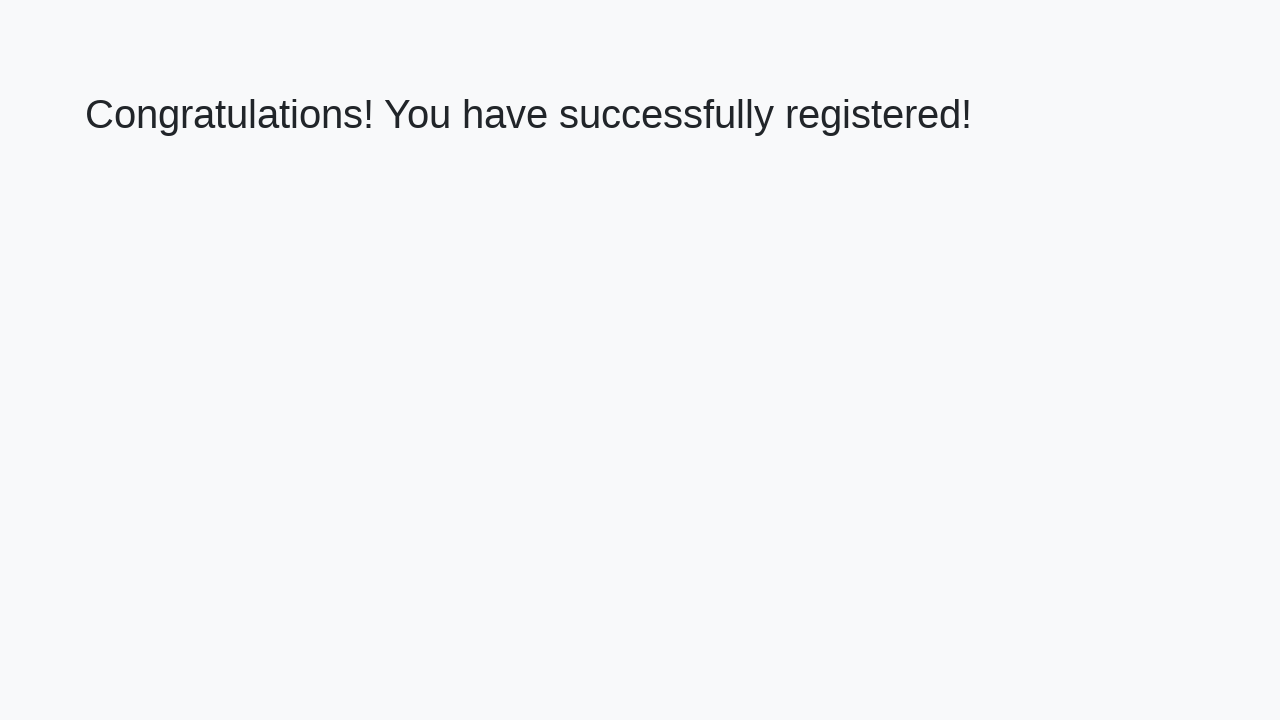

Congratulations heading loaded on page
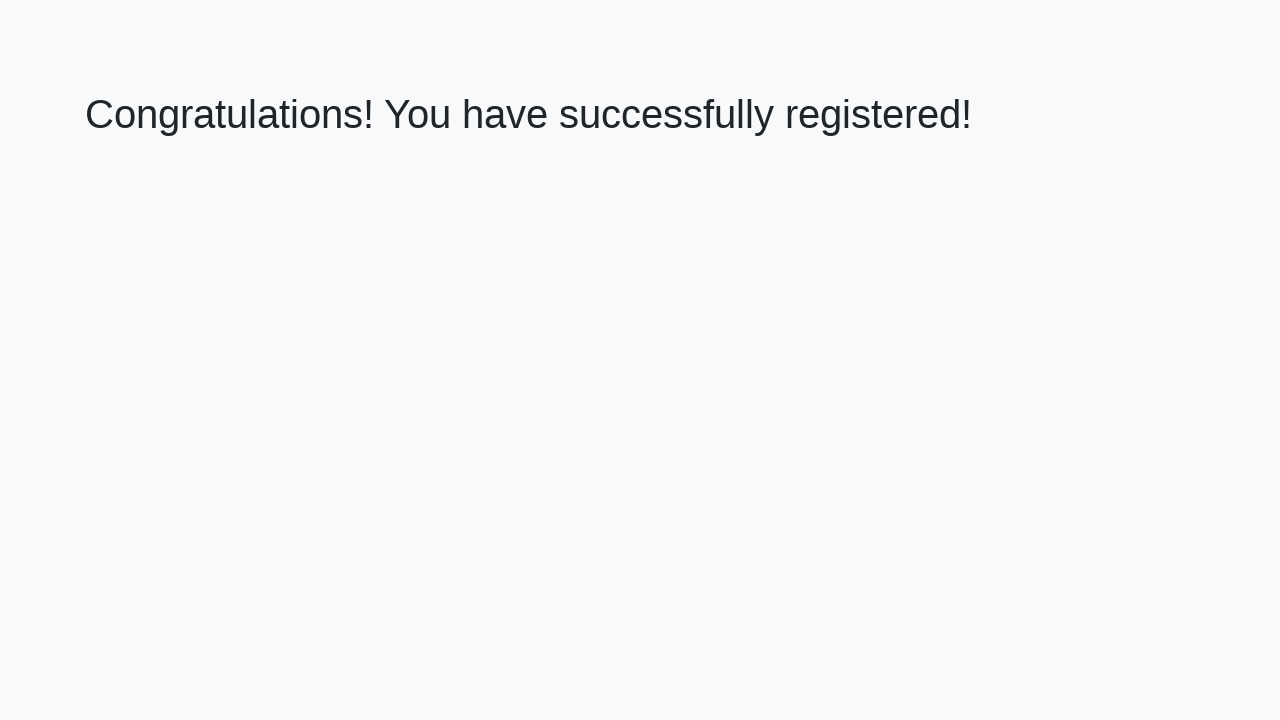

Retrieved congratulations message text
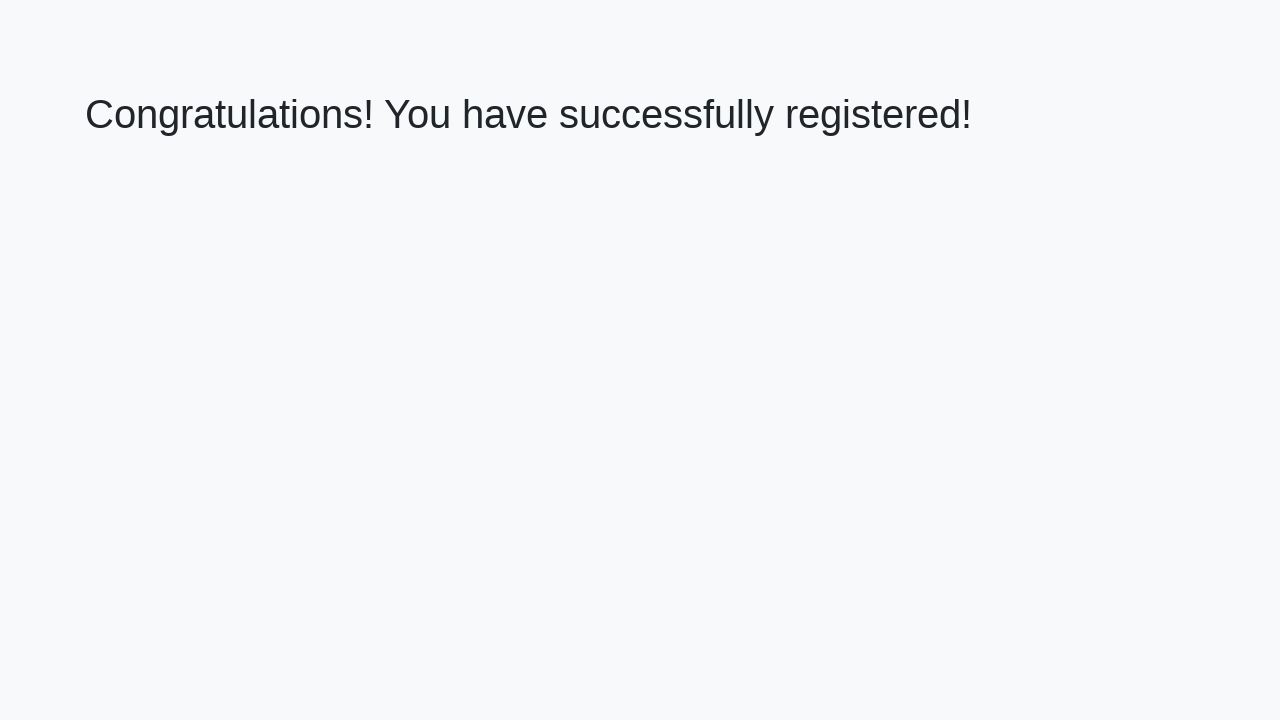

Verified successful registration - congratulations message confirmed
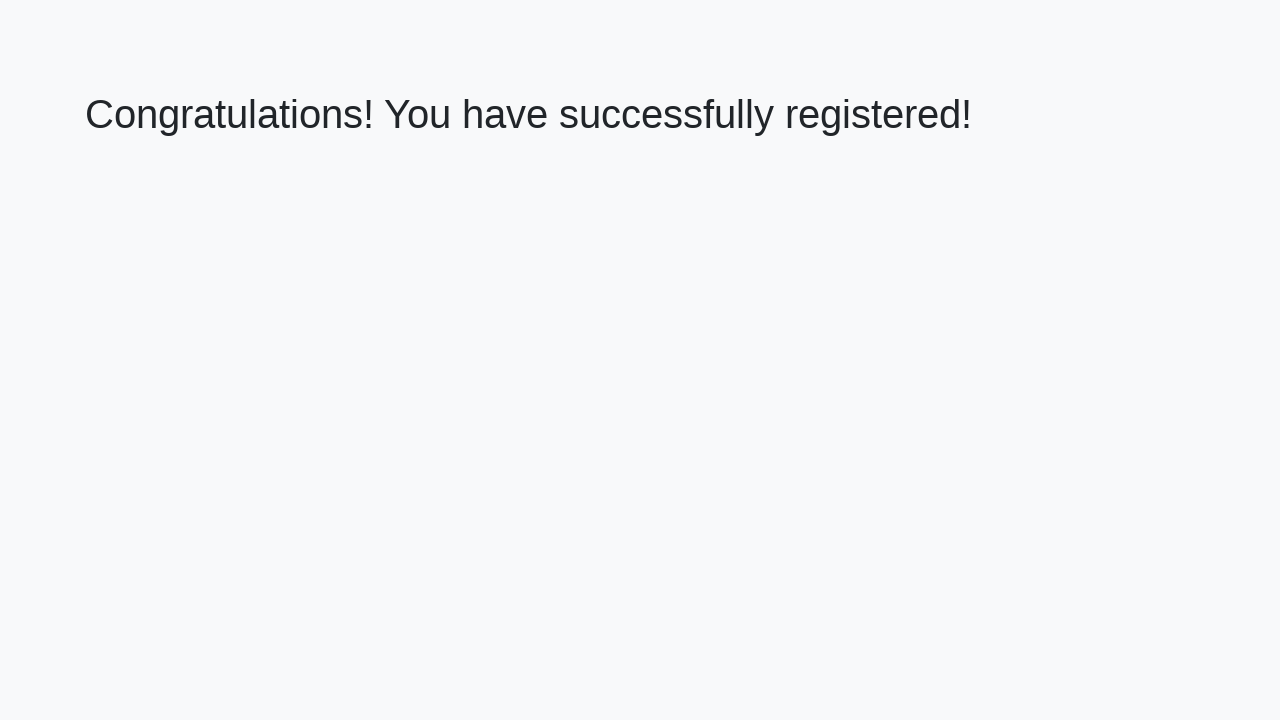

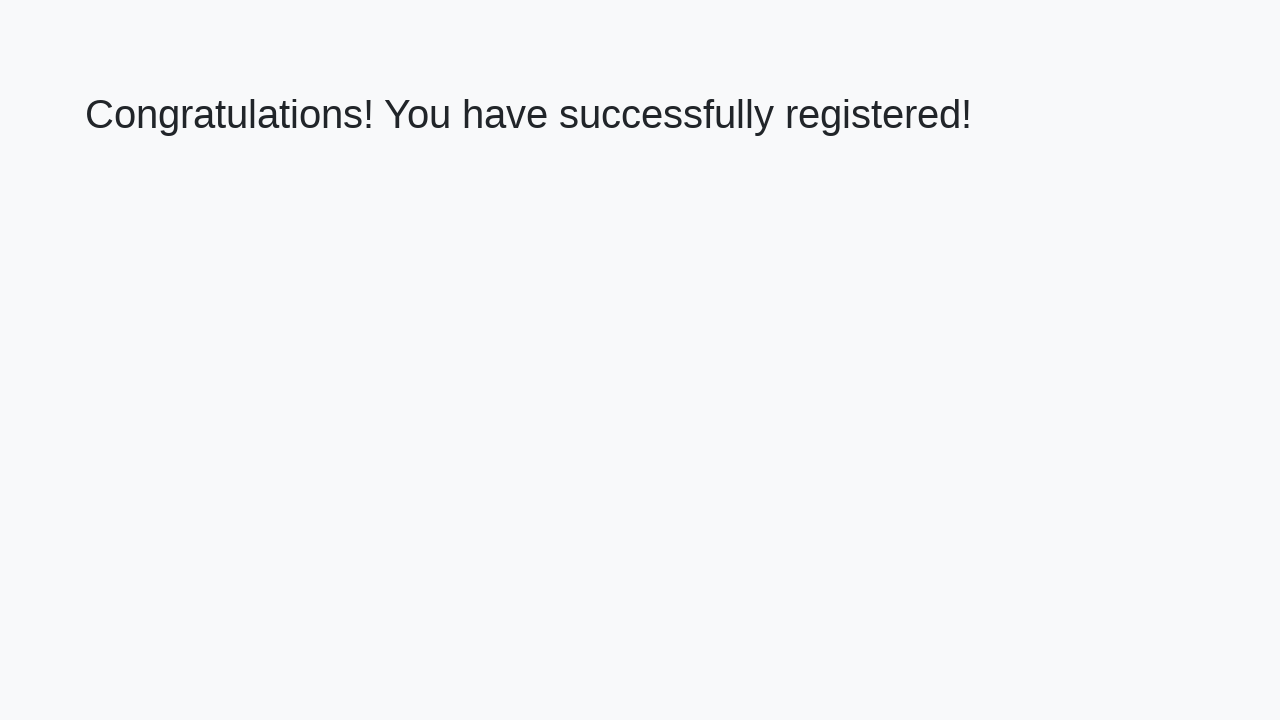